Tests the search functionality using XPath selectors by clicking search, typing a query, and verifying results

Starting URL: https://practice-react.sdetunicorns.com/

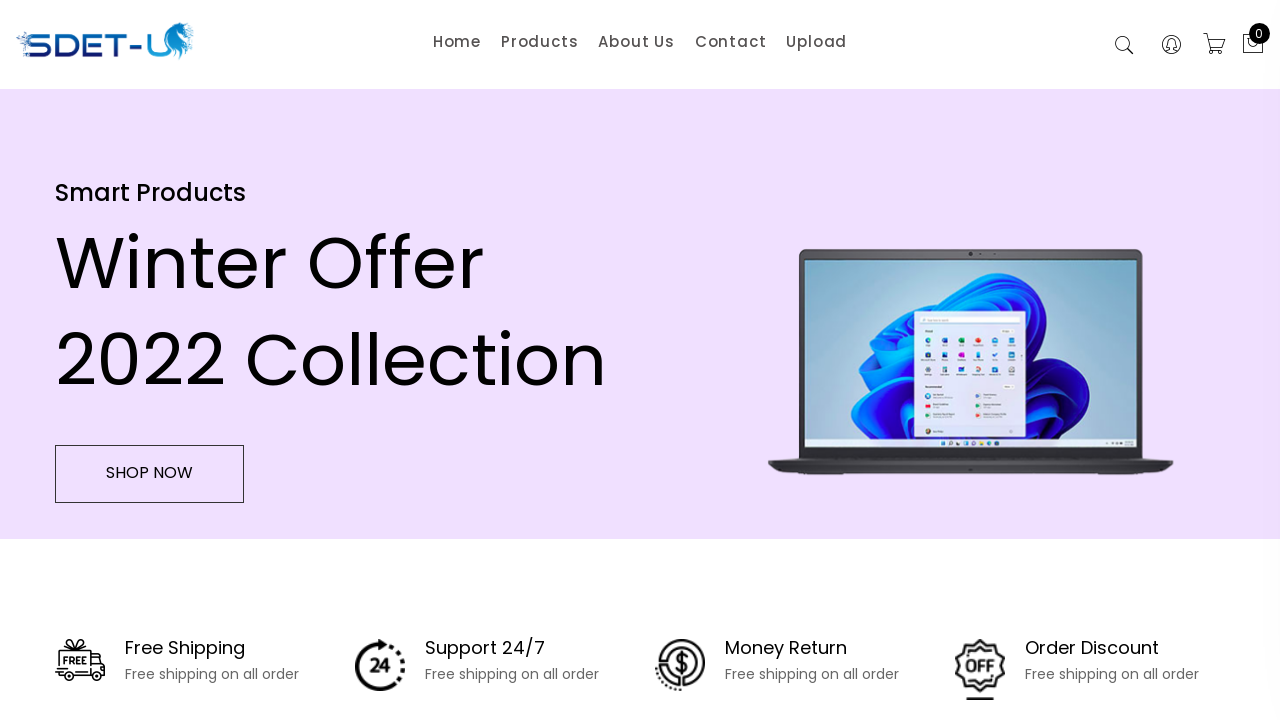

Clicked search activation button using XPath at (1124, 46) on xpath=//button[@class='search-active']
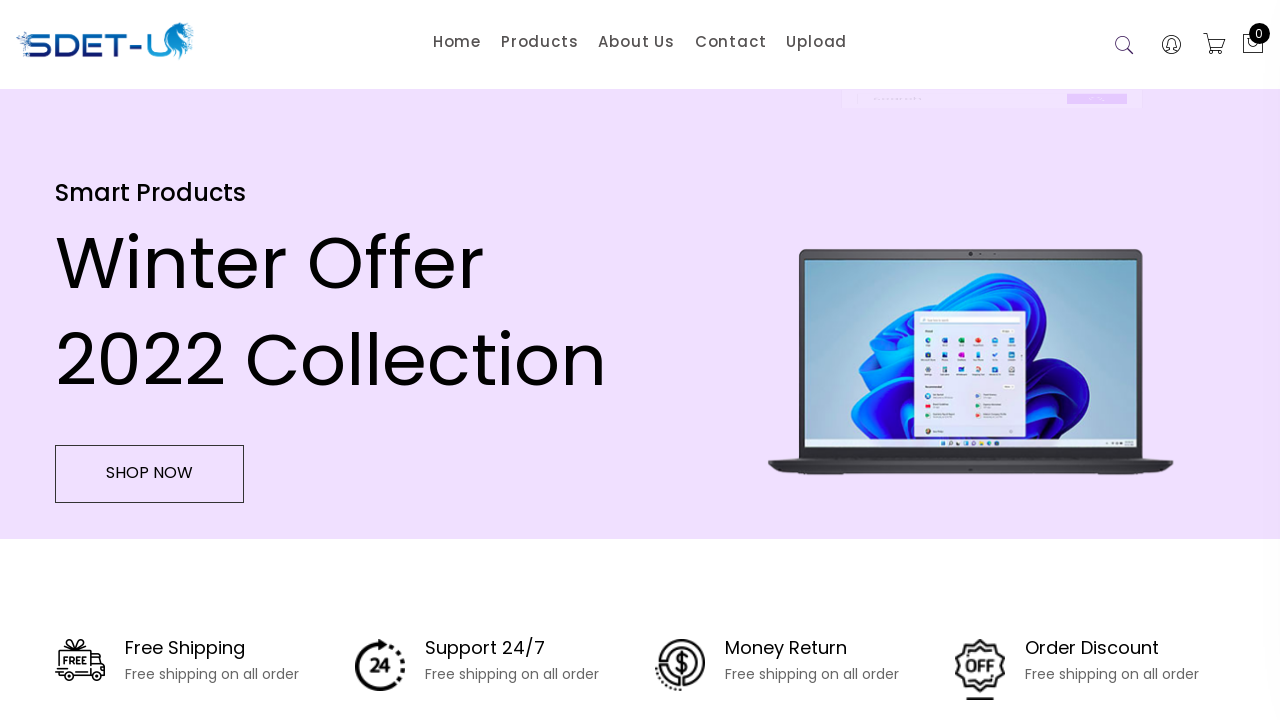

Filled search field with 'Lenovo' using XPath on //input[@placeholder='Search']
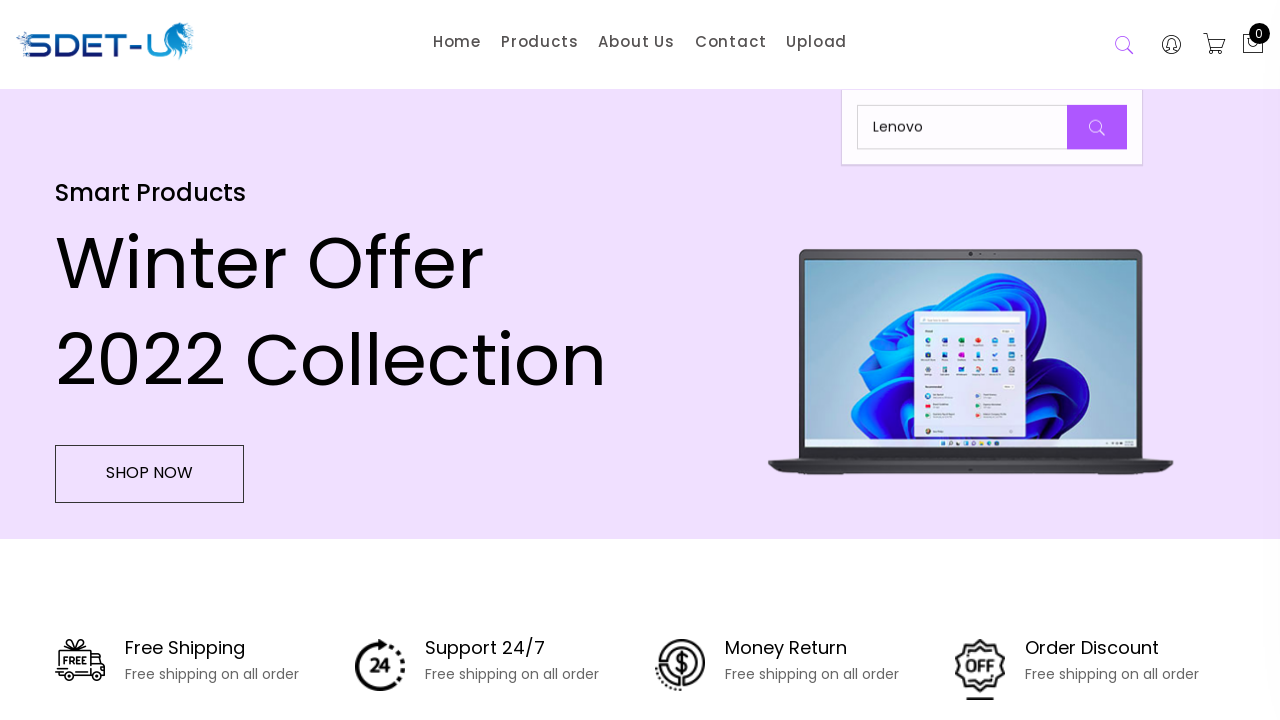

Clicked search submit button using XPath at (1097, 127) on xpath=//button[@class='button-search']
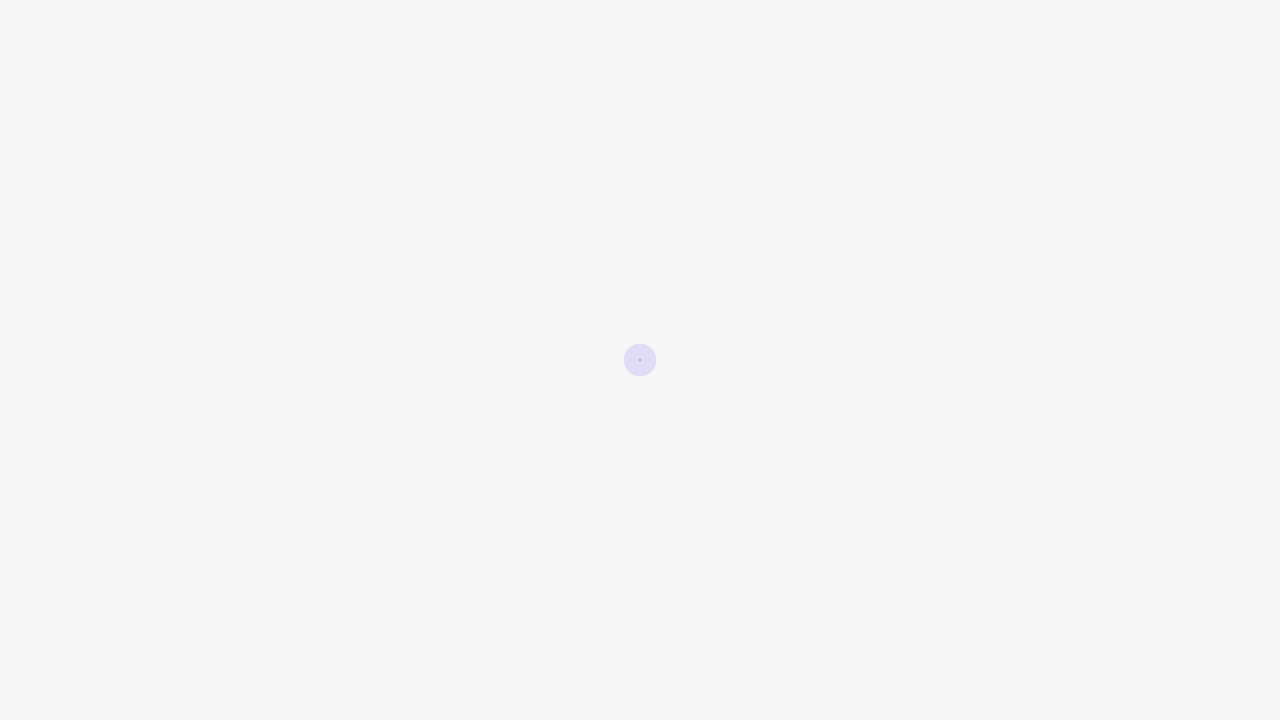

Search results loaded successfully - verified 'Showing Results for Lenovo' text is visible
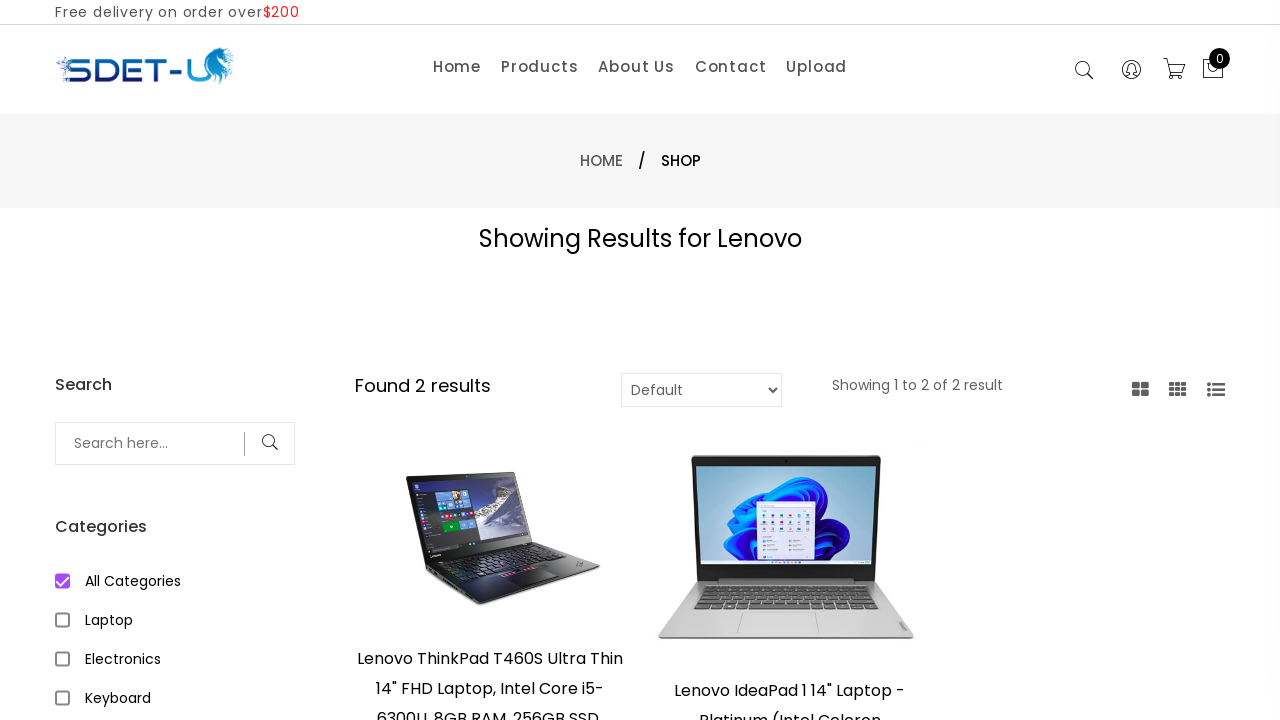

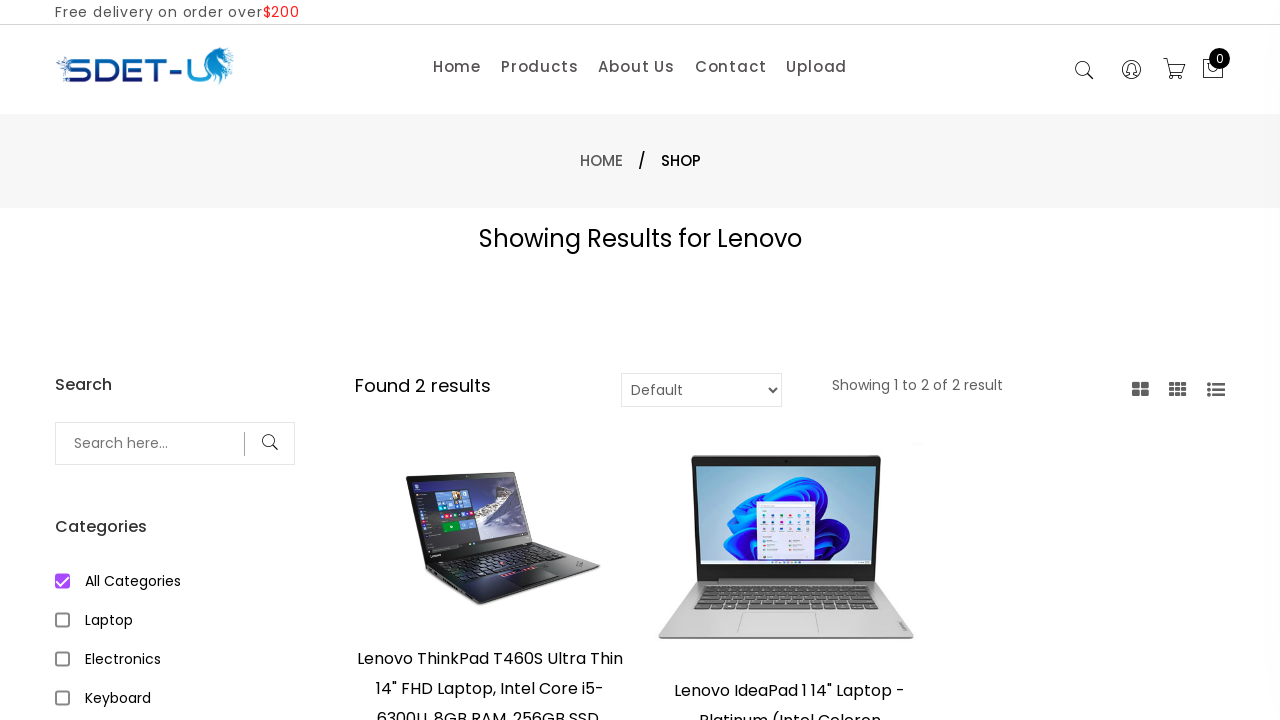